Navigates to a canvas element page and performs a click action on a specific coordinate within the canvas element

Starting URL: https://kitchen.applitools.com/ingredients/canvas

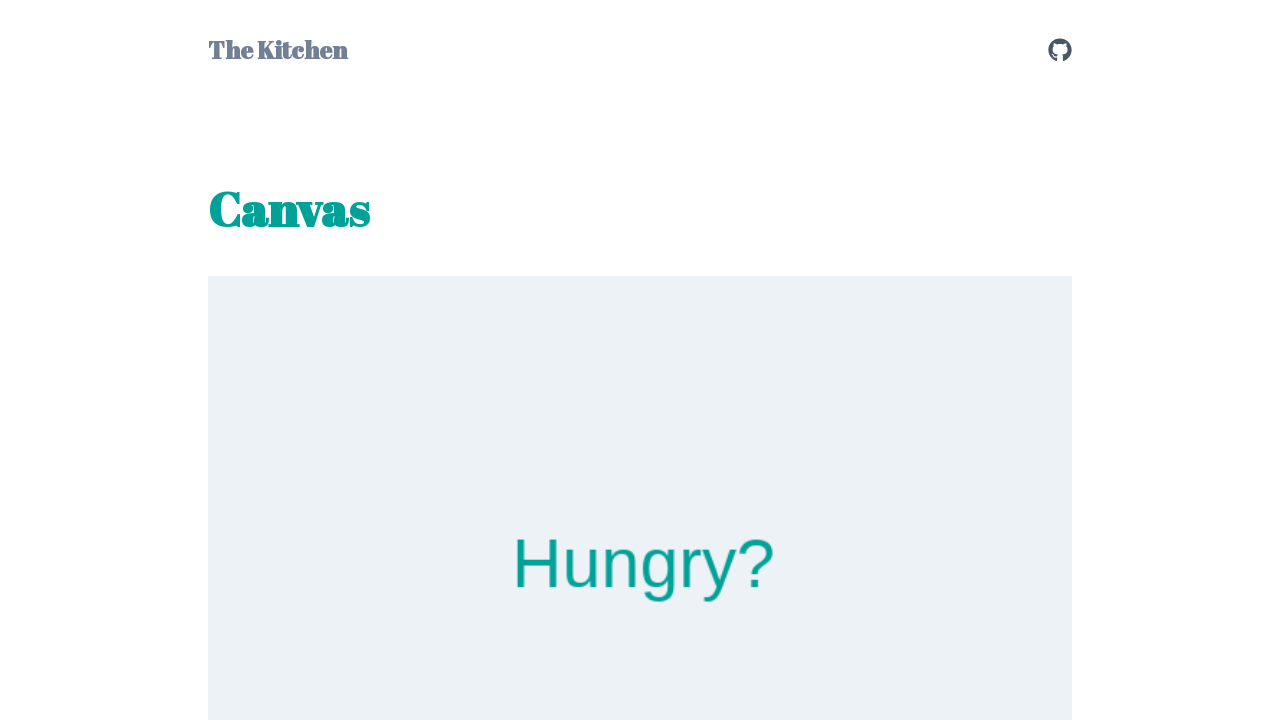

Scrolled to position (600, 500) to reveal canvas element
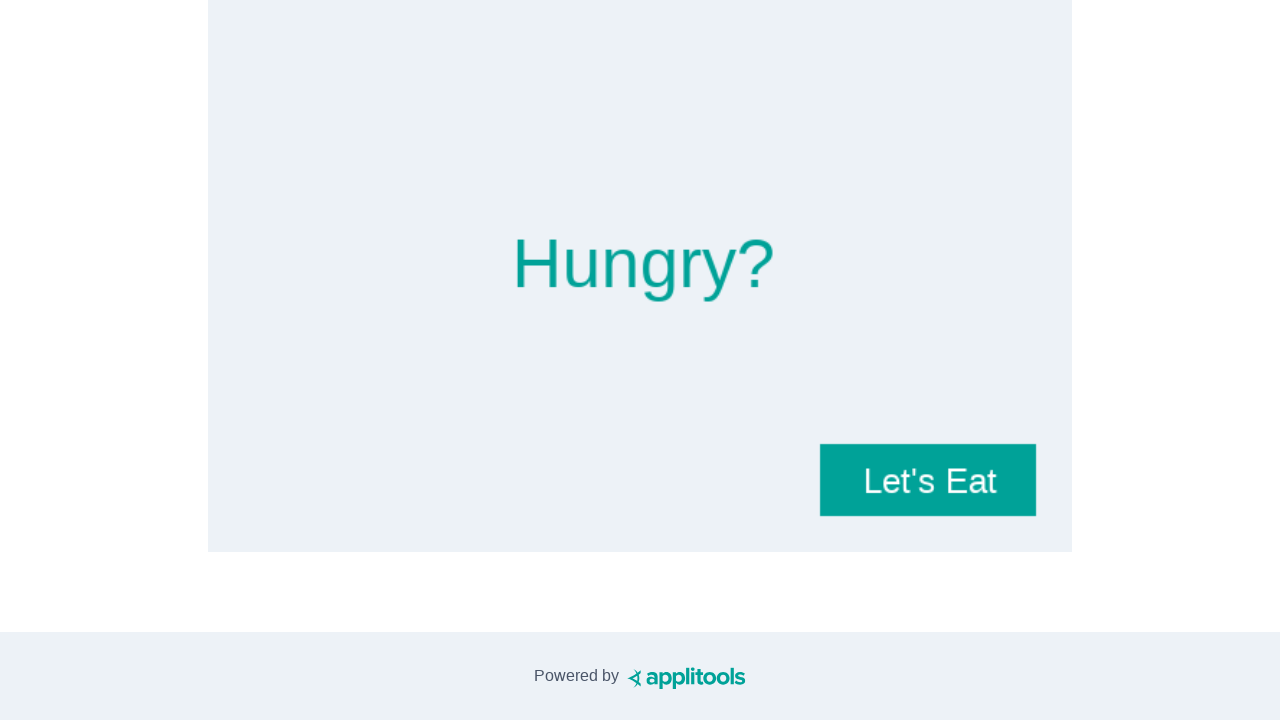

Canvas element #burger_canvas loaded
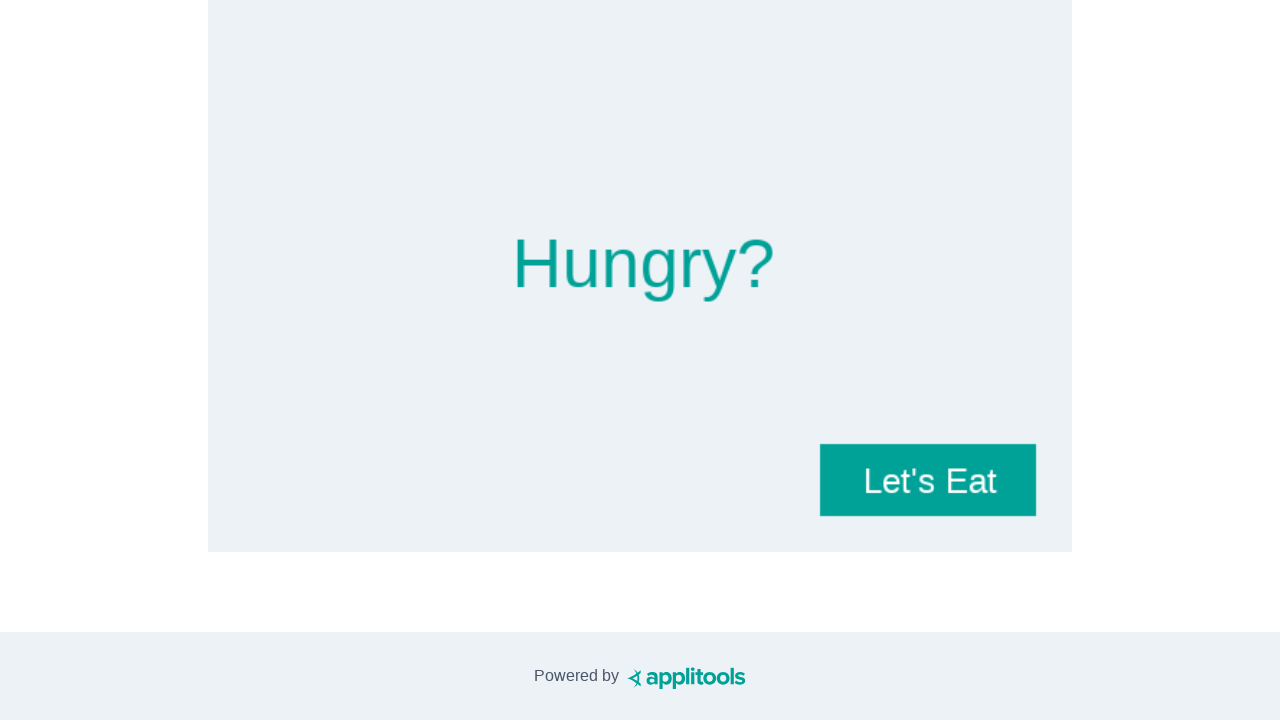

Retrieved canvas element and calculated bounding box
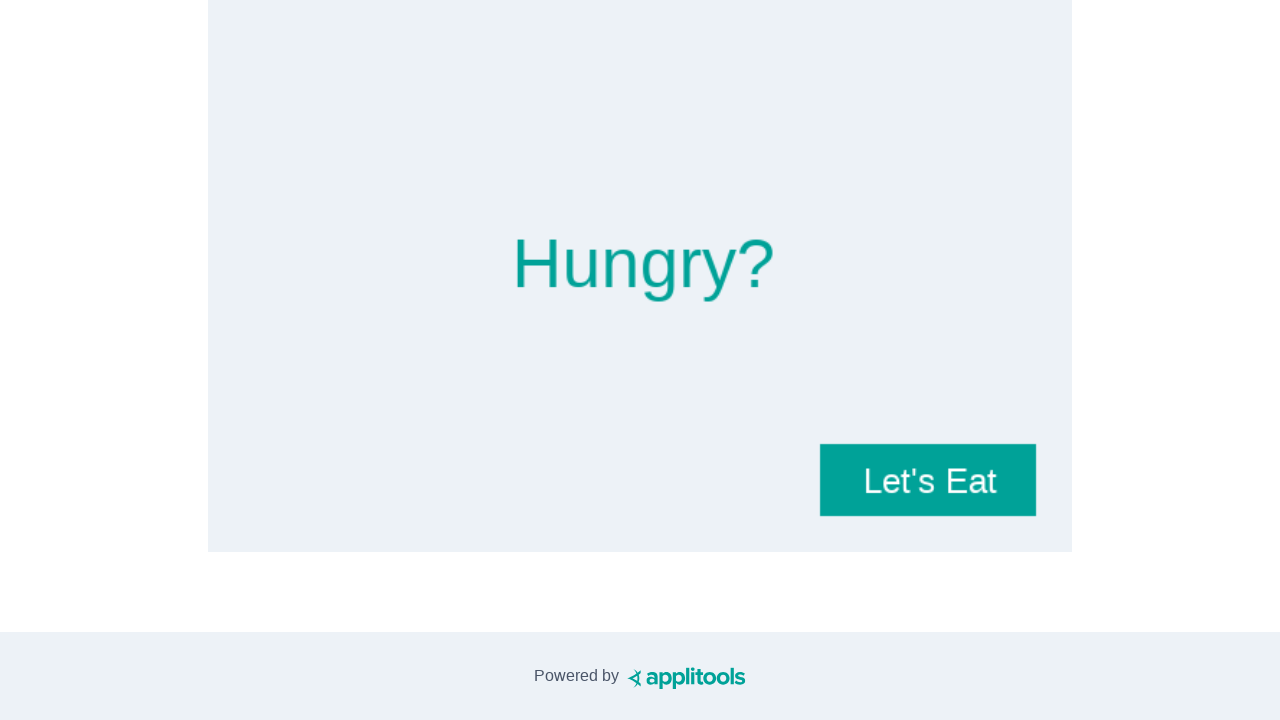

Calculated click coordinates: x=784.0, y=359.984375
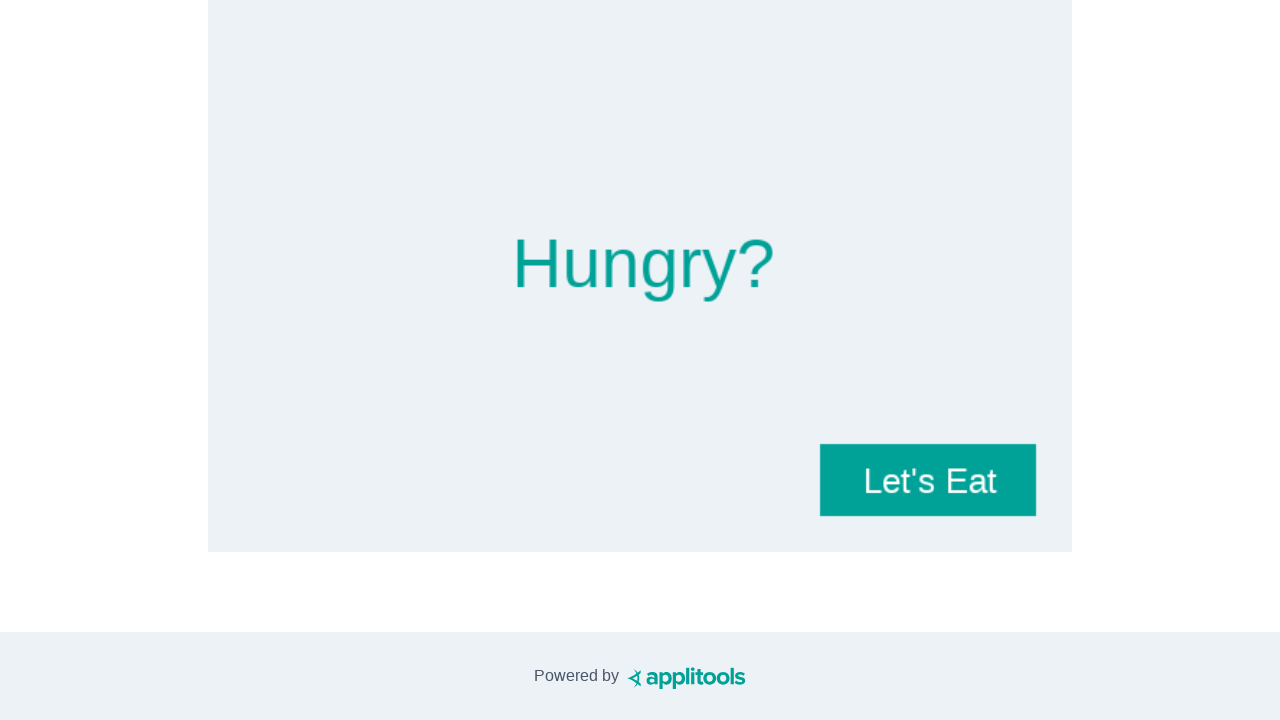

Clicked on canvas at calculated coordinates (2/3 position) at (784, 360)
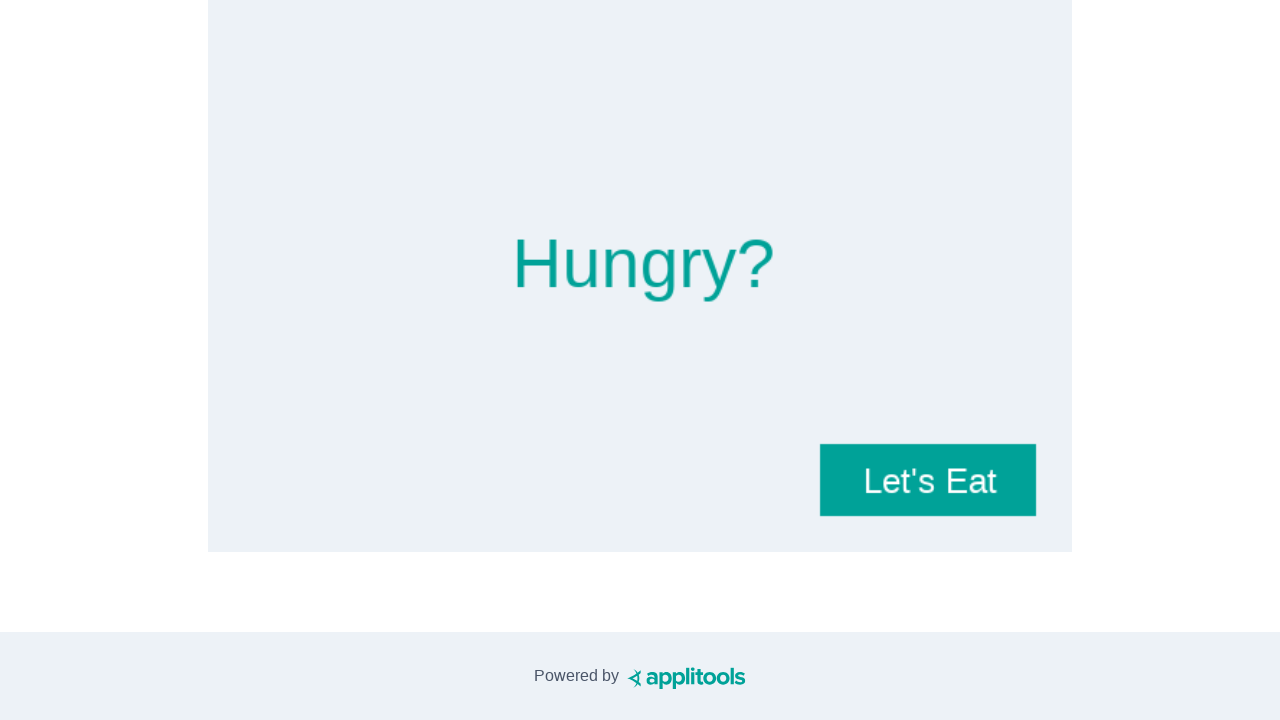

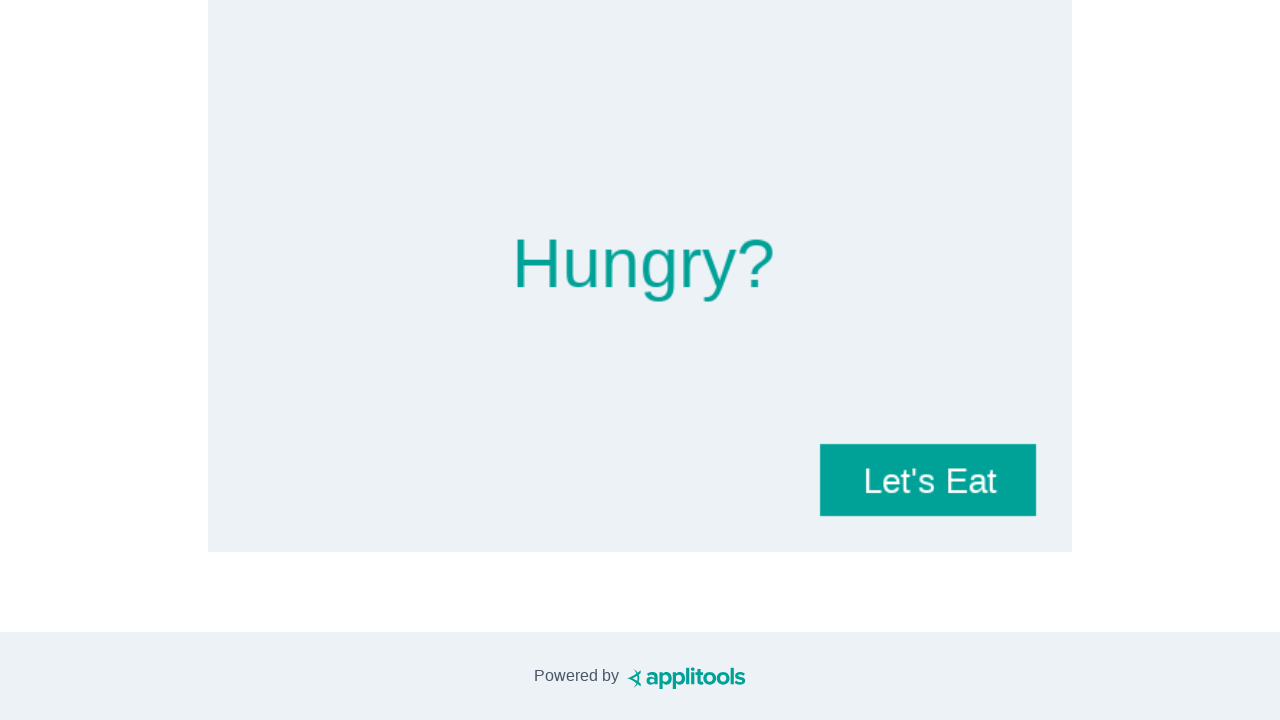